Tests the Python.org search functionality by entering "pycon" as a search query and verifying that results are returned

Starting URL: http://www.python.org

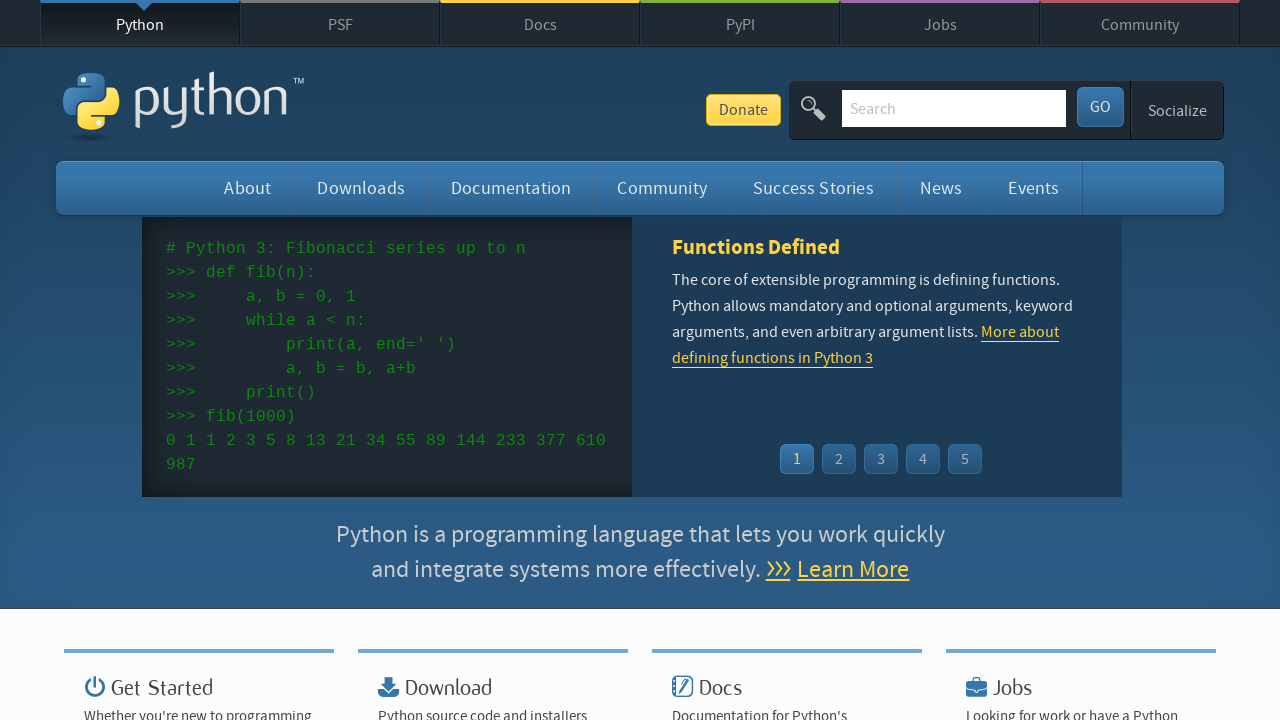

Verified page title contains 'Python'
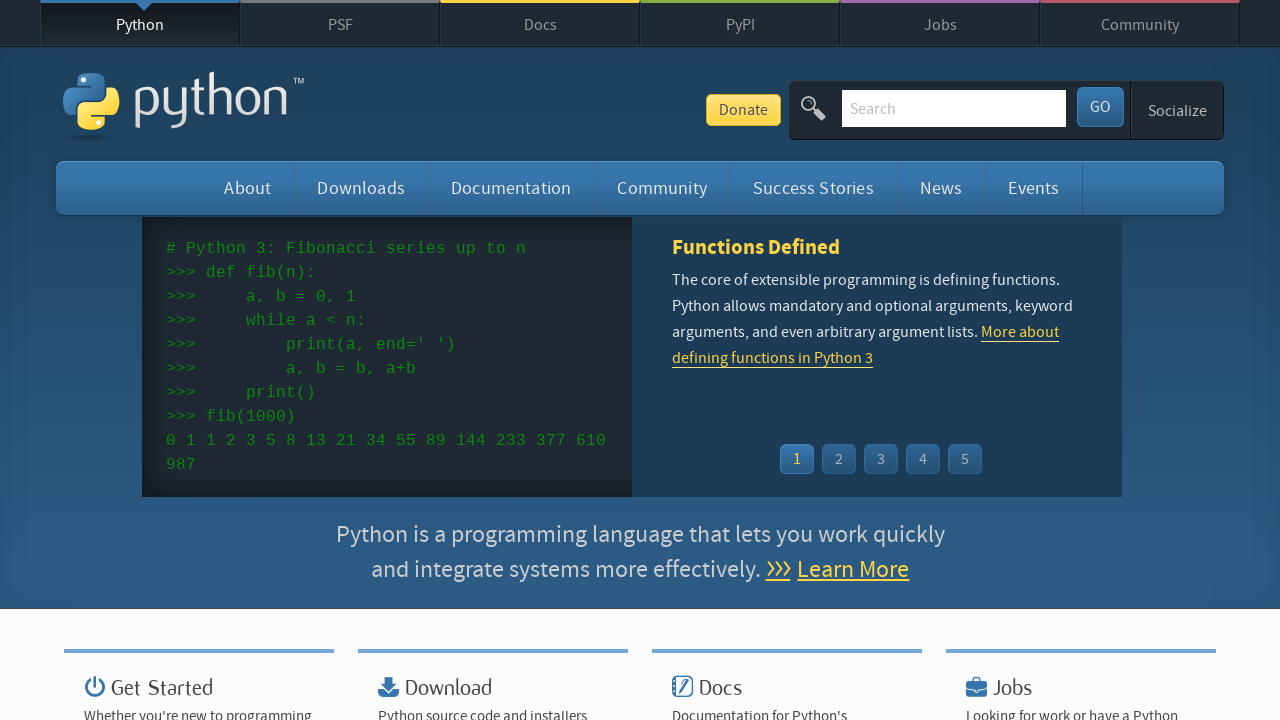

Filled search box with 'pycon' on input[name='q']
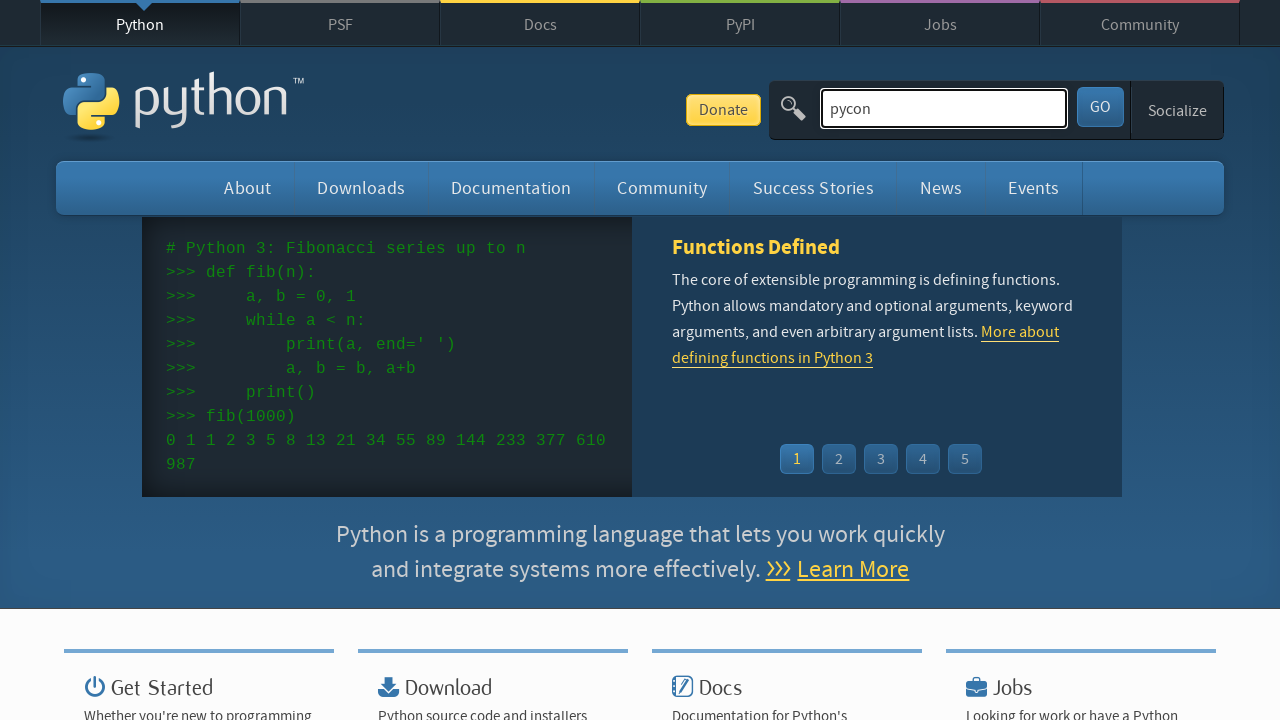

Pressed Enter to submit search query on input[name='q']
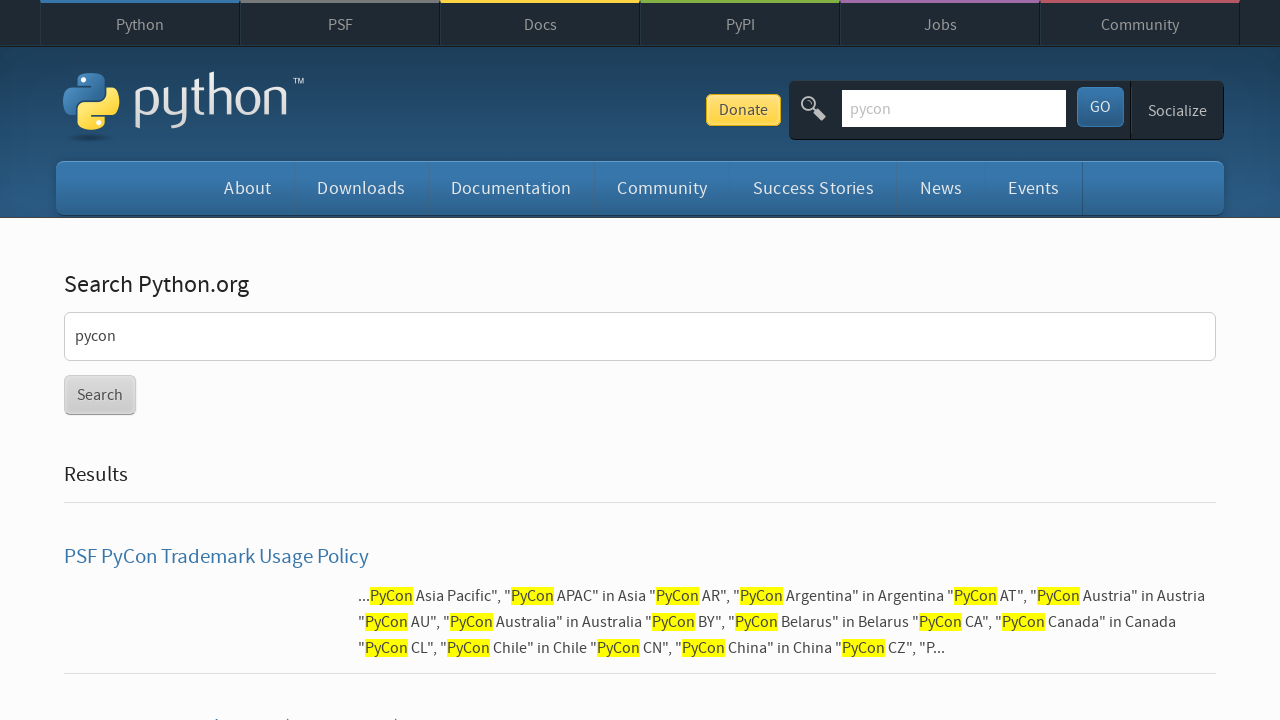

Waited for page to load after search submission
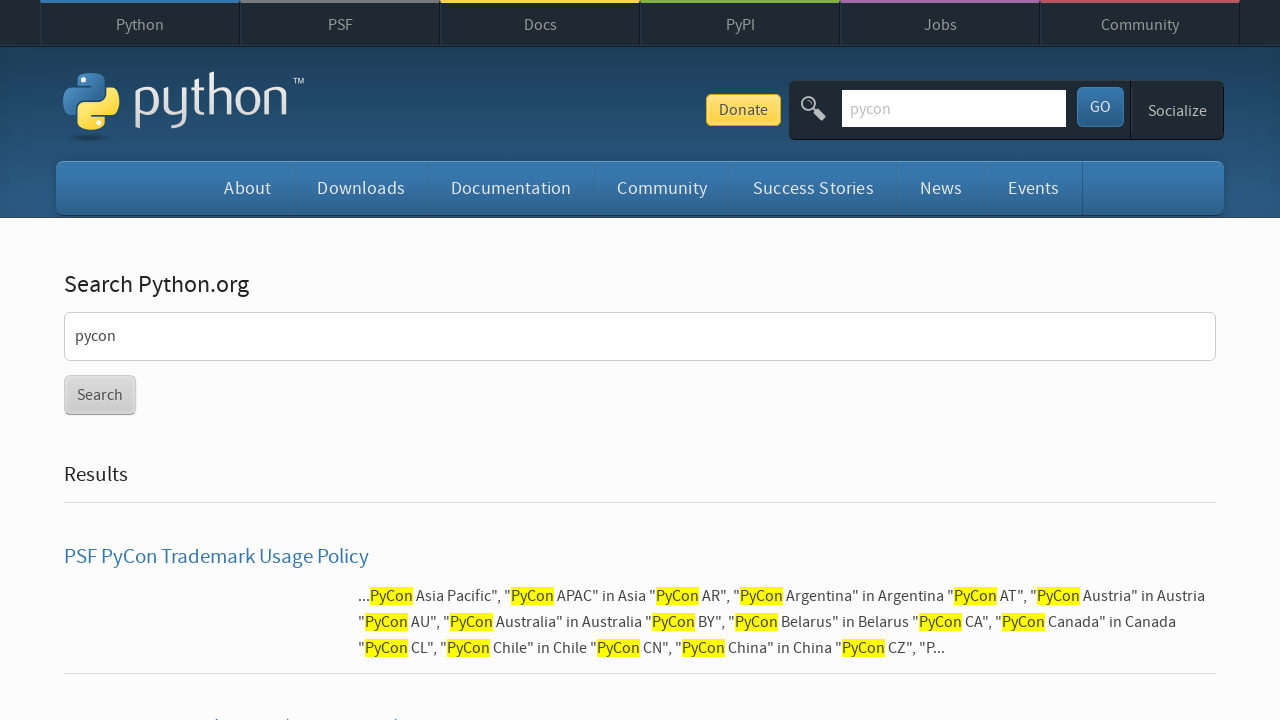

Verified search results are returned for 'pycon'
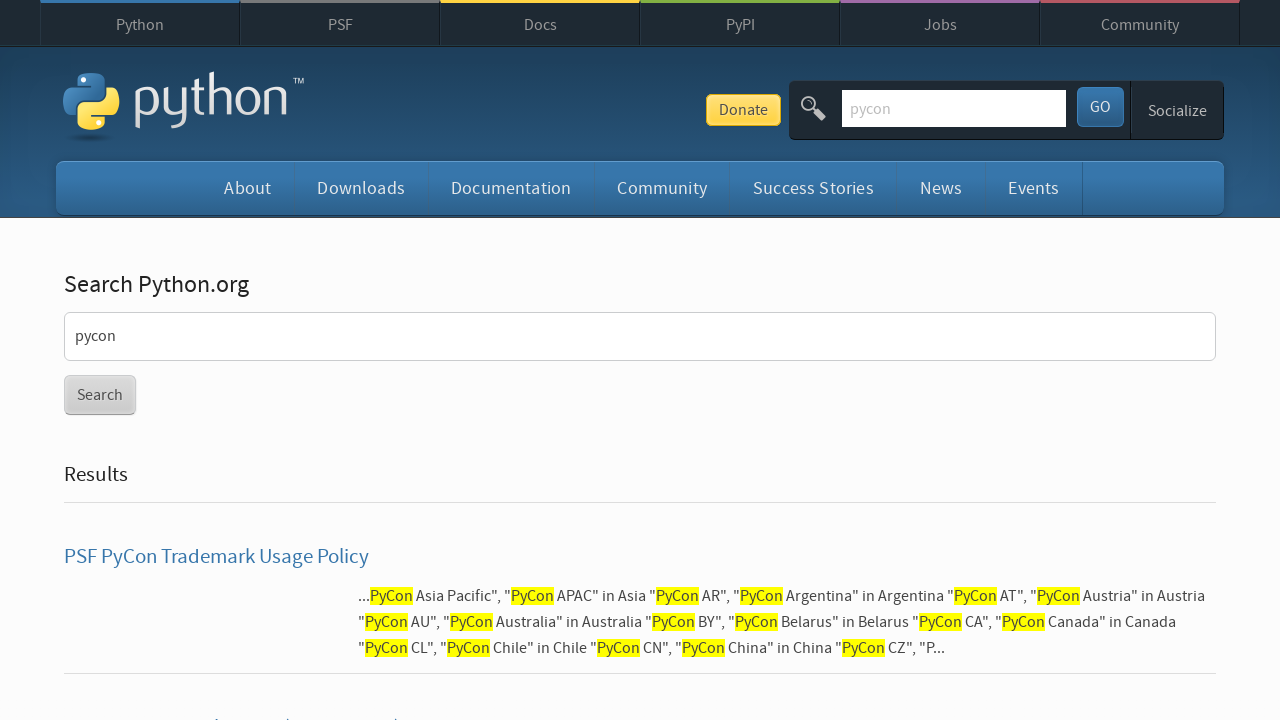

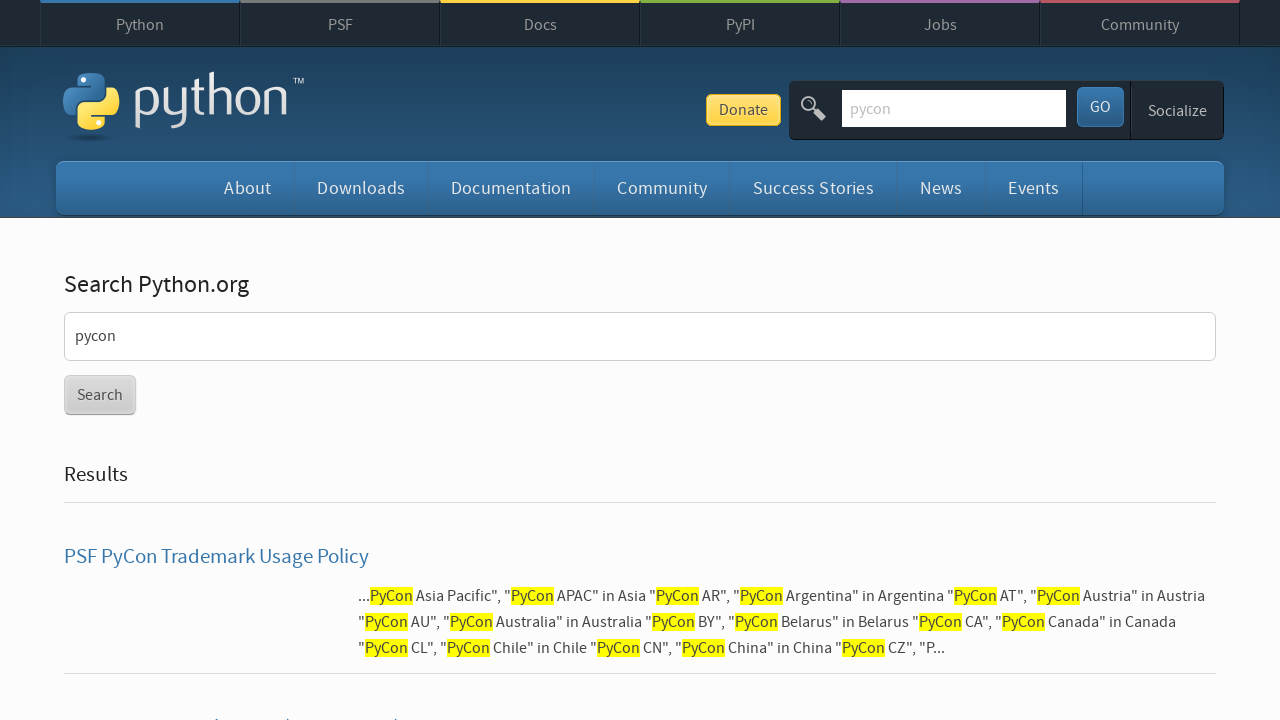